Tests dropdown selection functionality by selecting an option by its index position

Starting URL: https://the-internet.herokuapp.com/dropdown

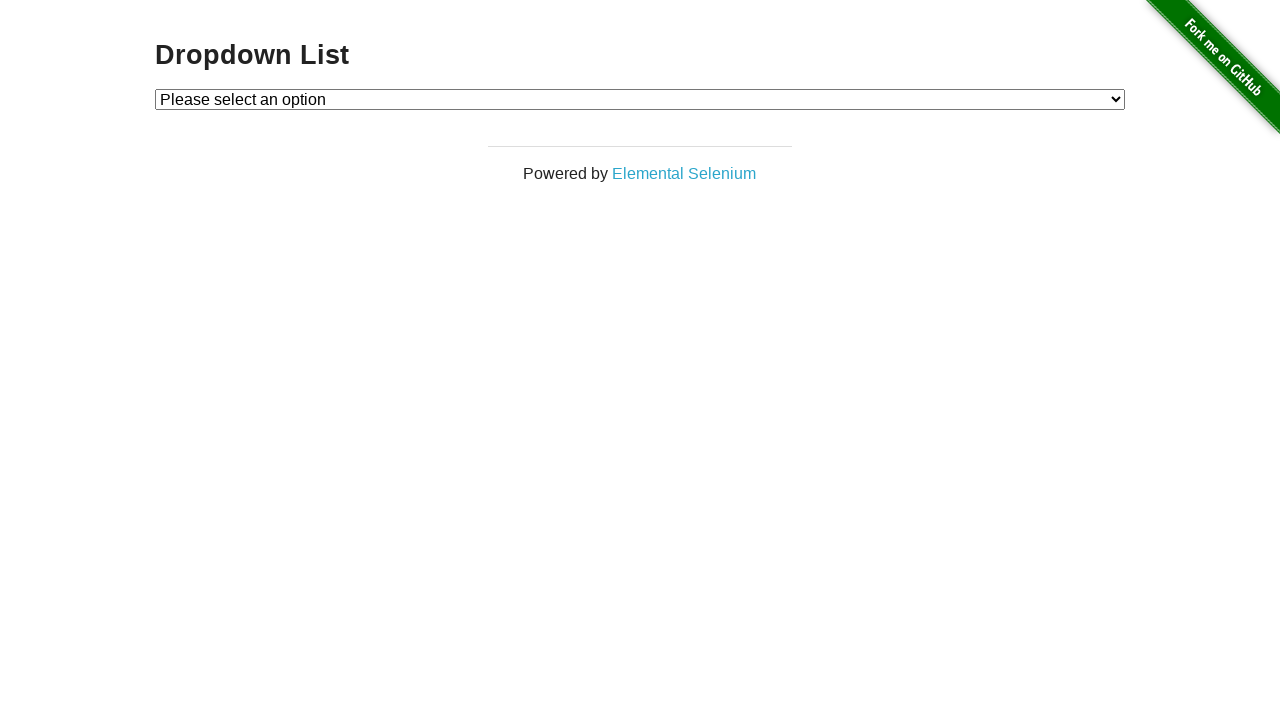

Located dropdown element with id 'dropdown'
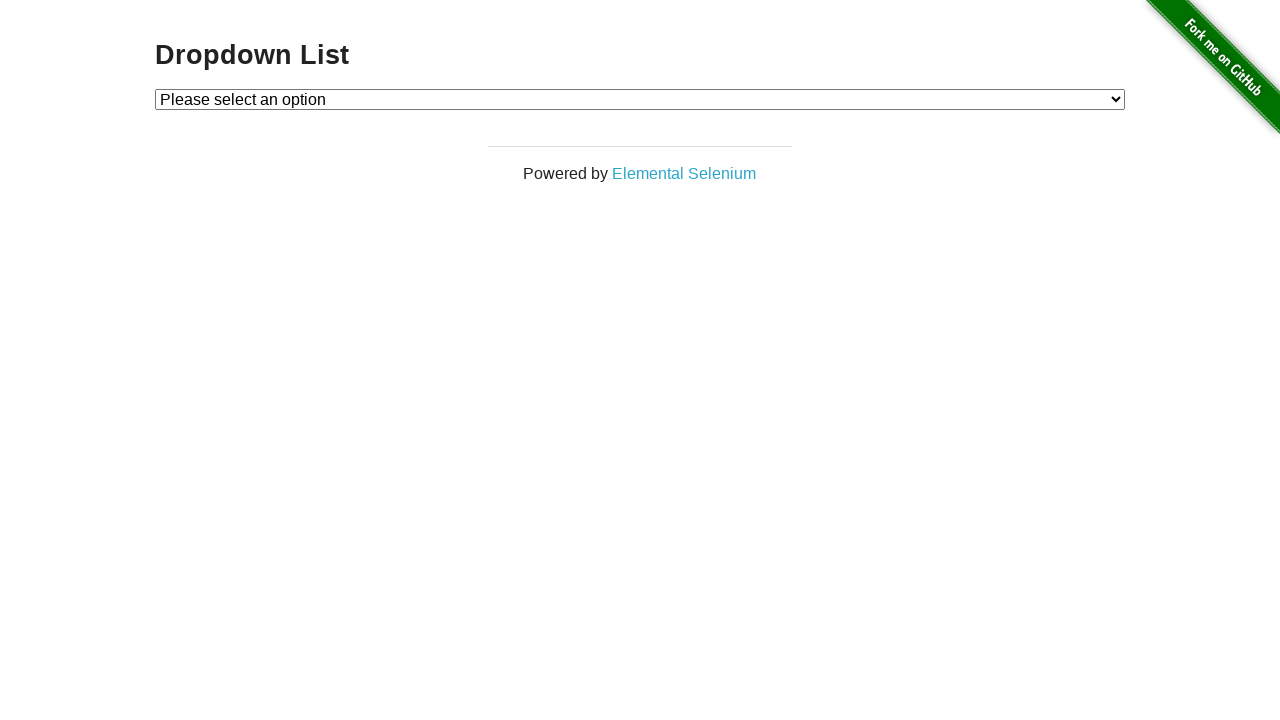

Selected option at index 1 from dropdown on #dropdown
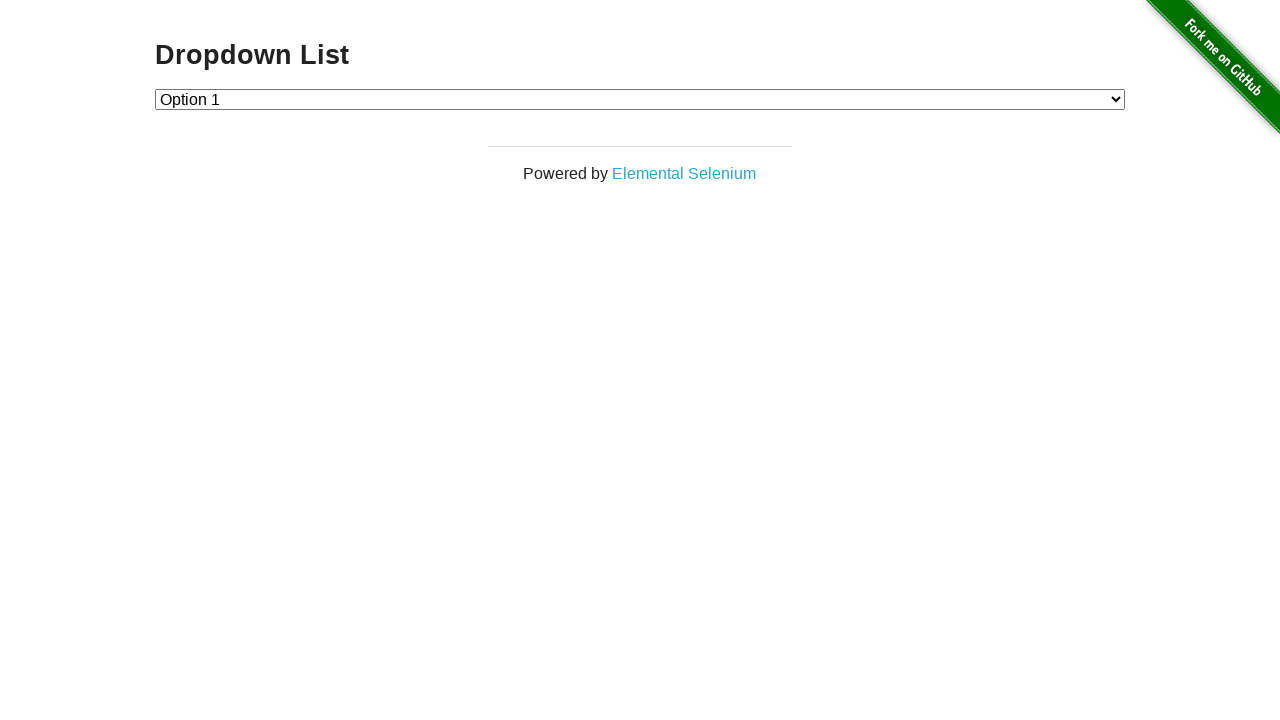

Retrieved text content of selected option
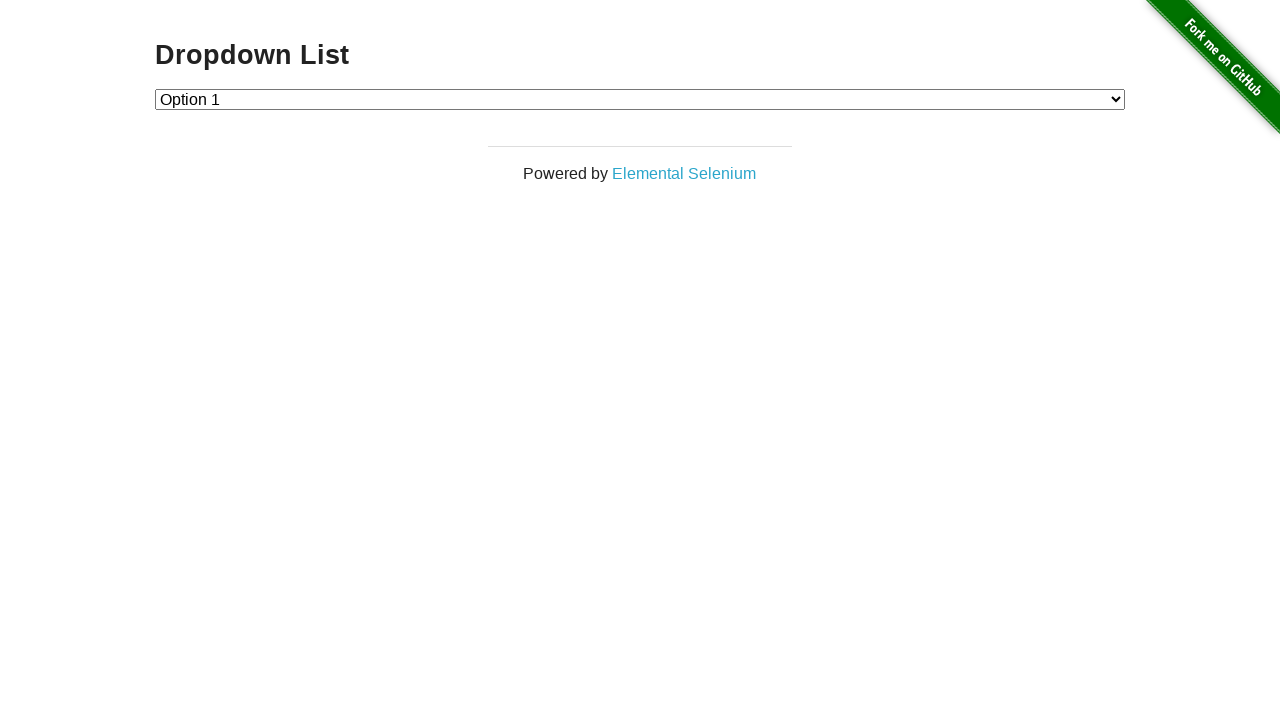

Verified that selected option text is 'Option 1'
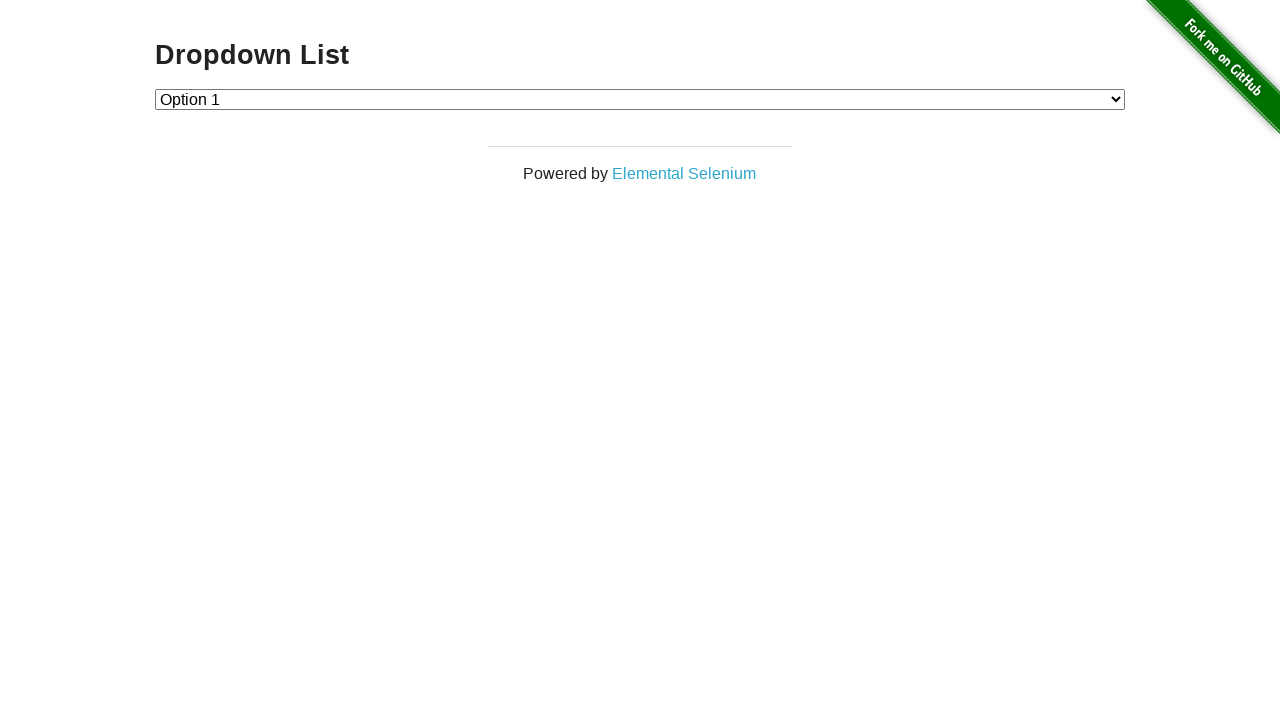

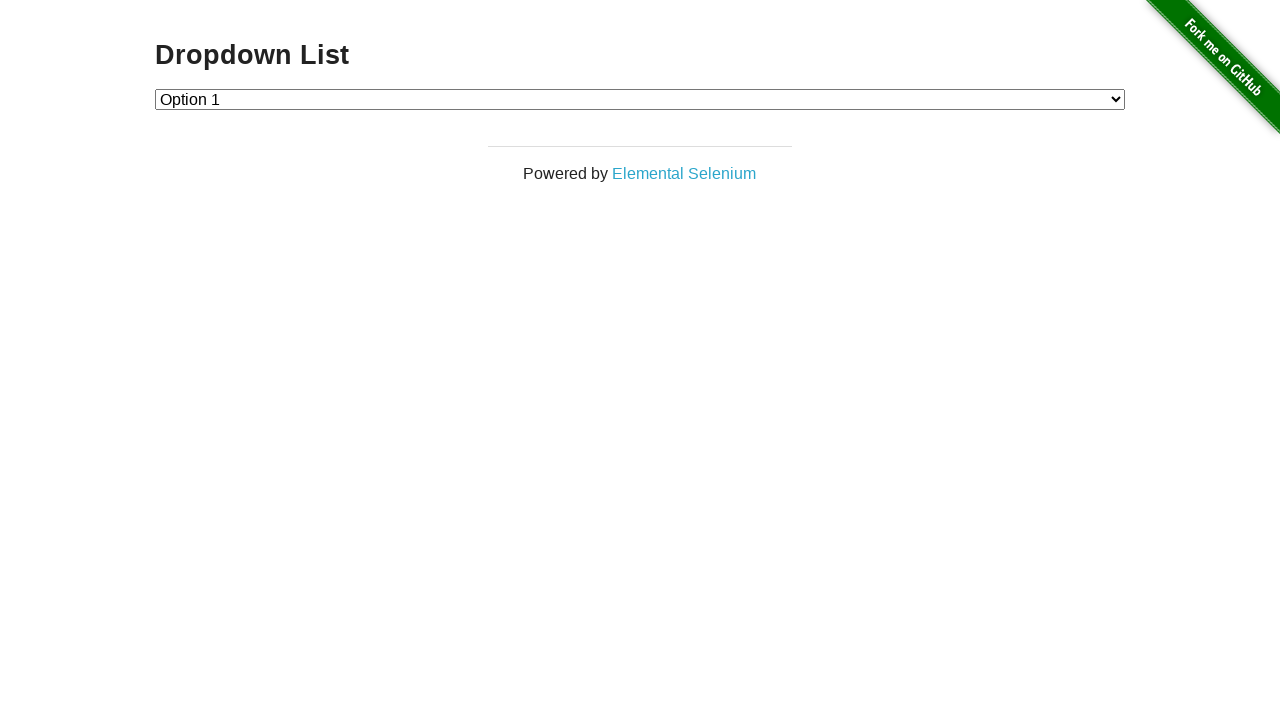